Opens the Polish portal website wp.pl and verifies that the page loads by checking that the page title exists.

Starting URL: https://www.wp.pl

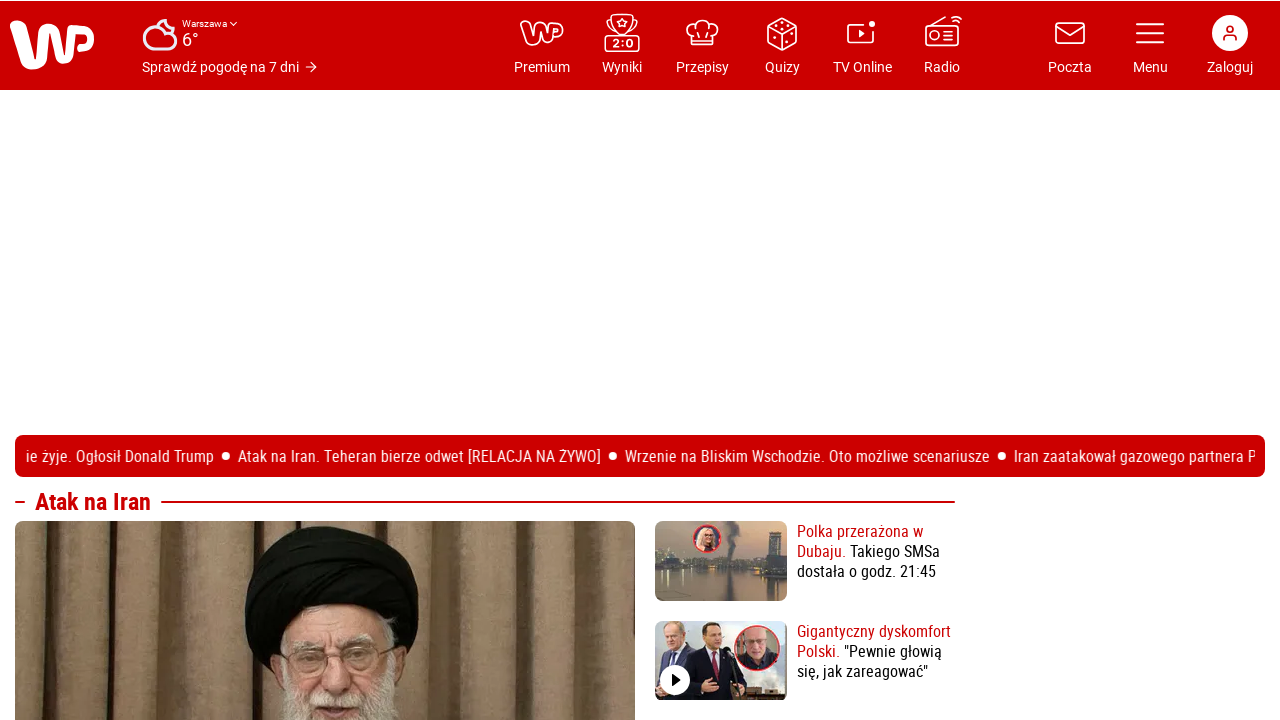

Waited for page to reach domcontentloaded state
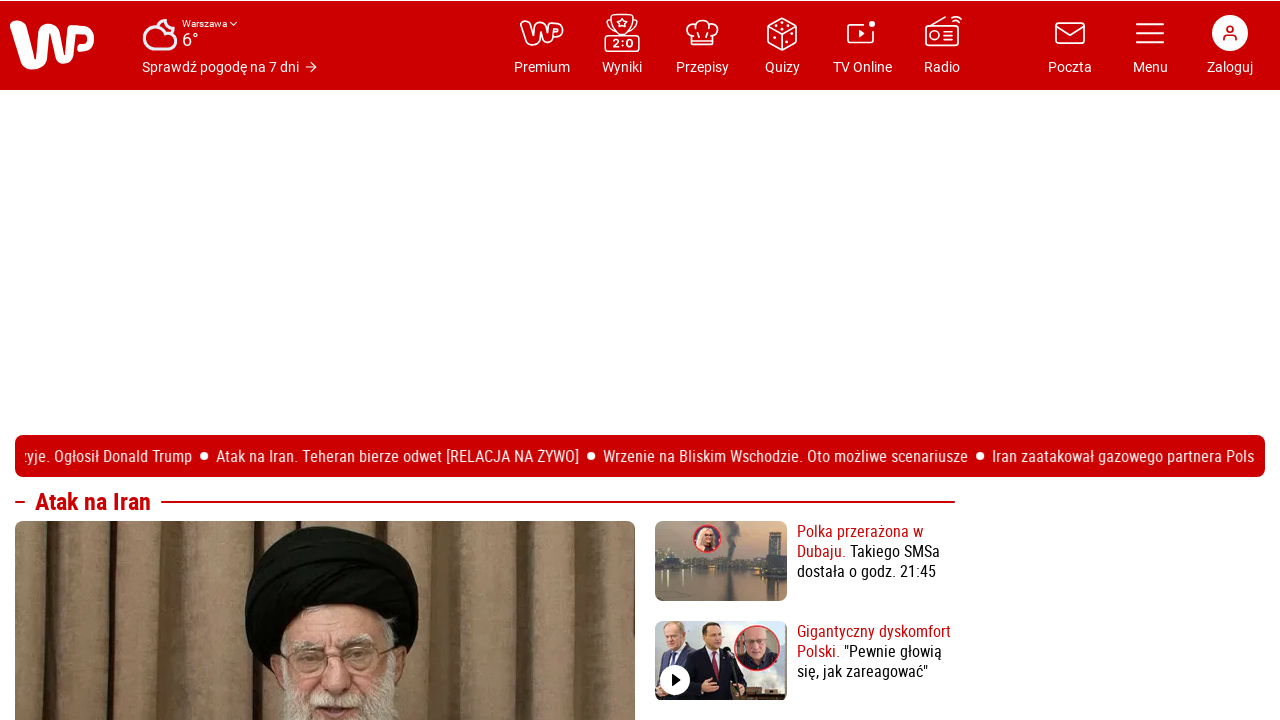

Retrieved page title
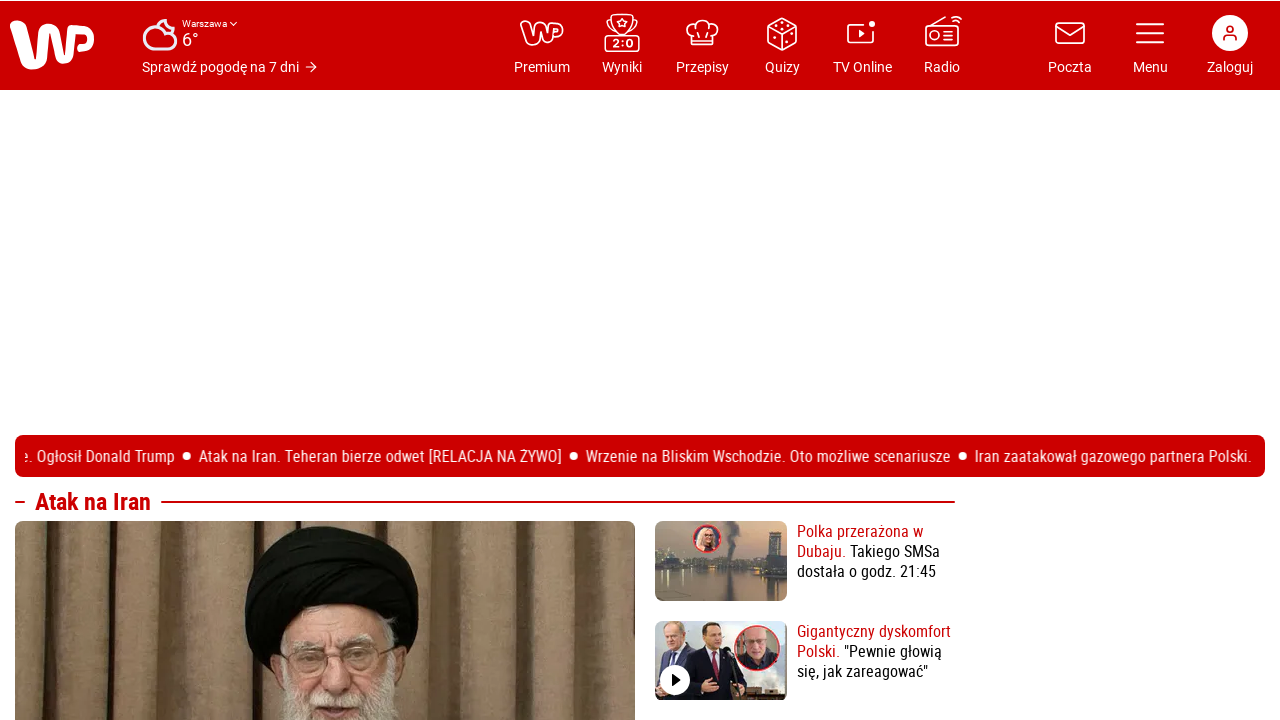

Verified page title is not empty
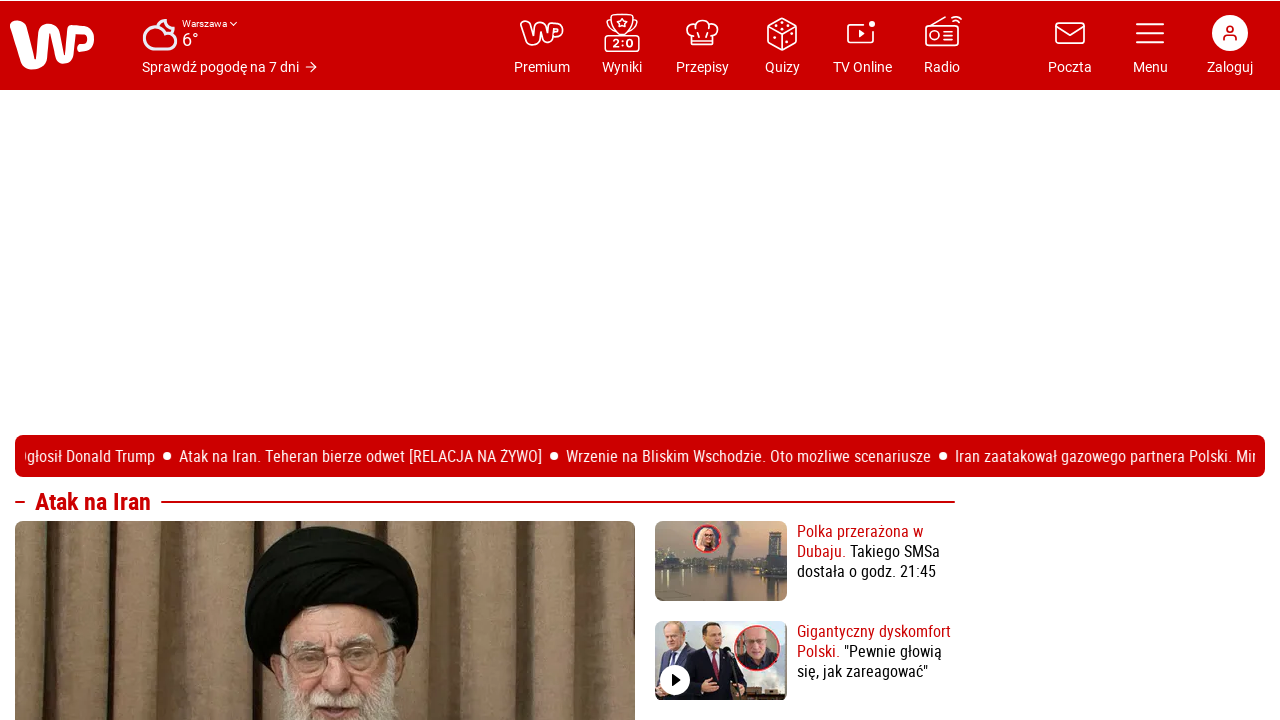

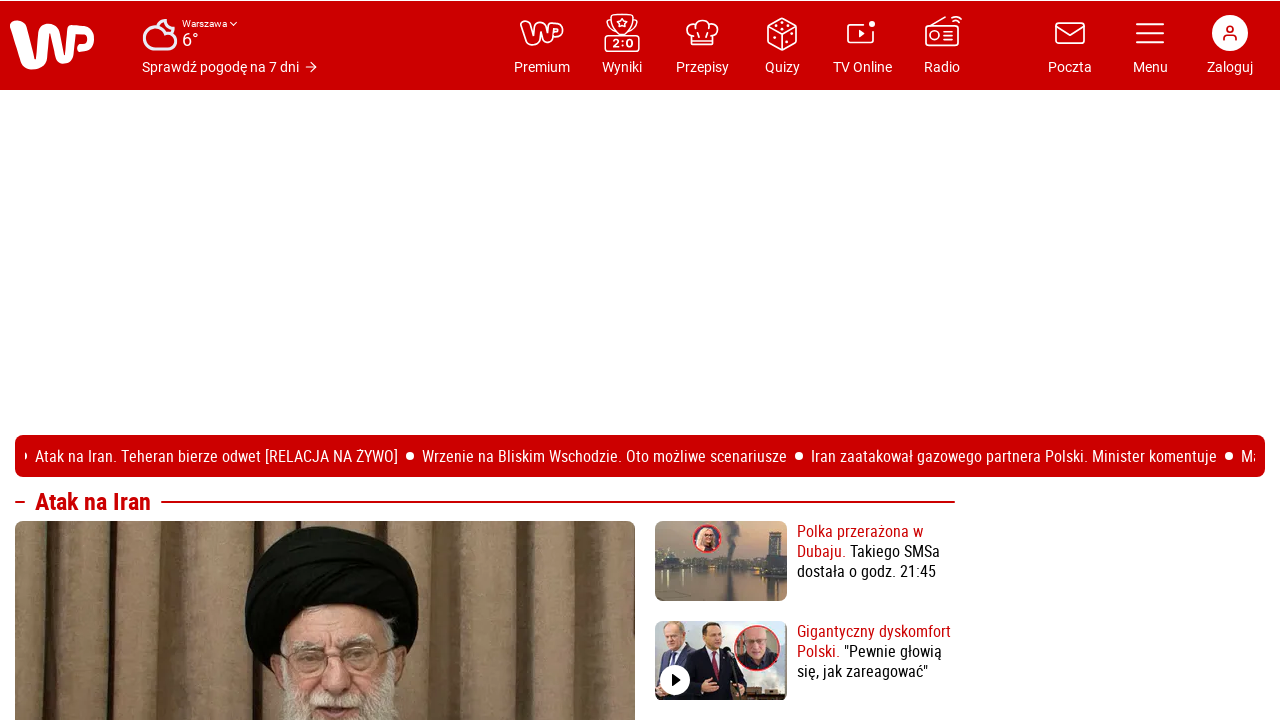